Tests multi-select dropdown functionality by selecting options using different methods (by visible text, by value, by index), deselecting options, and verifying selections work correctly on a practice page.

Starting URL: https://www.letskodeit.com/practice

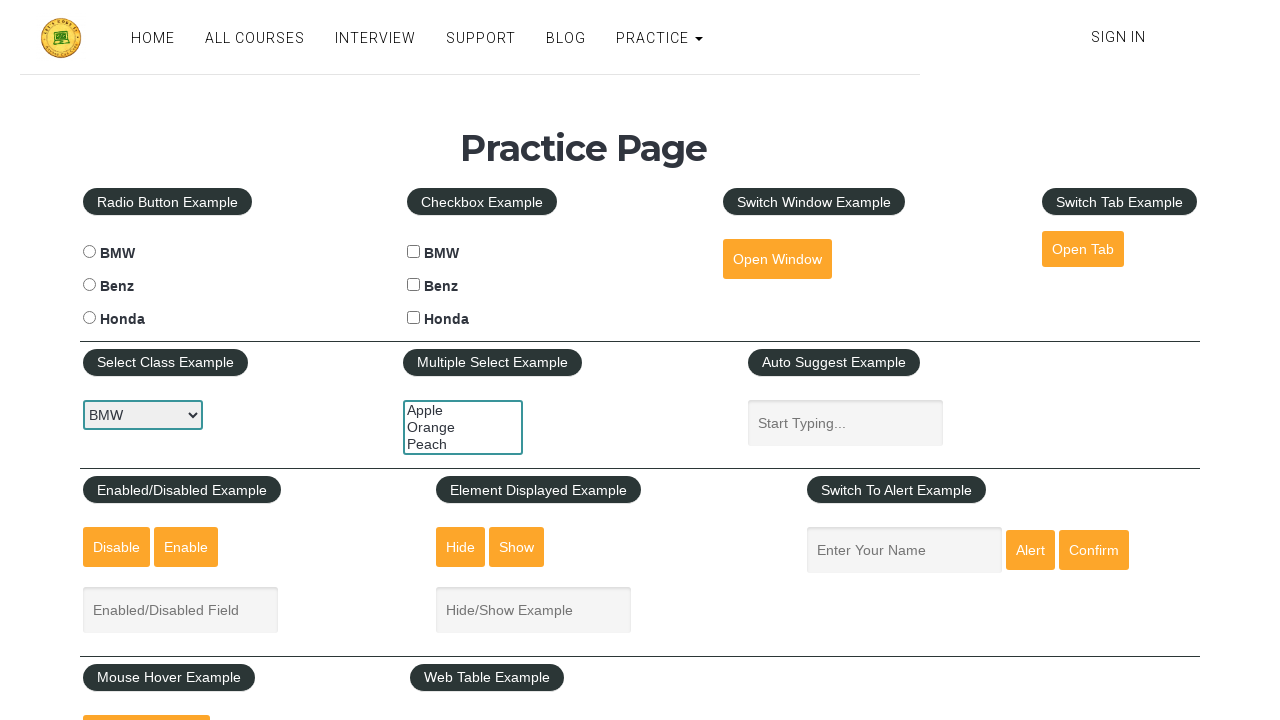

Located multiple select dropdown element
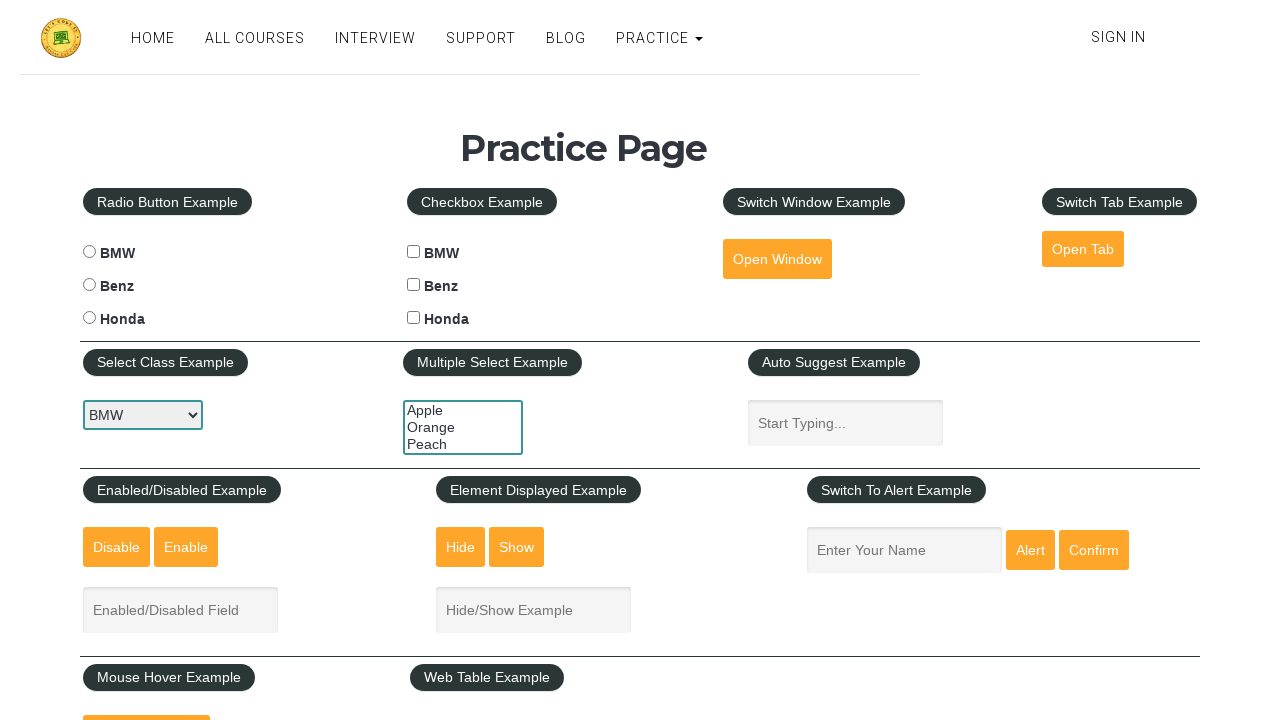

Dropdown is now visible
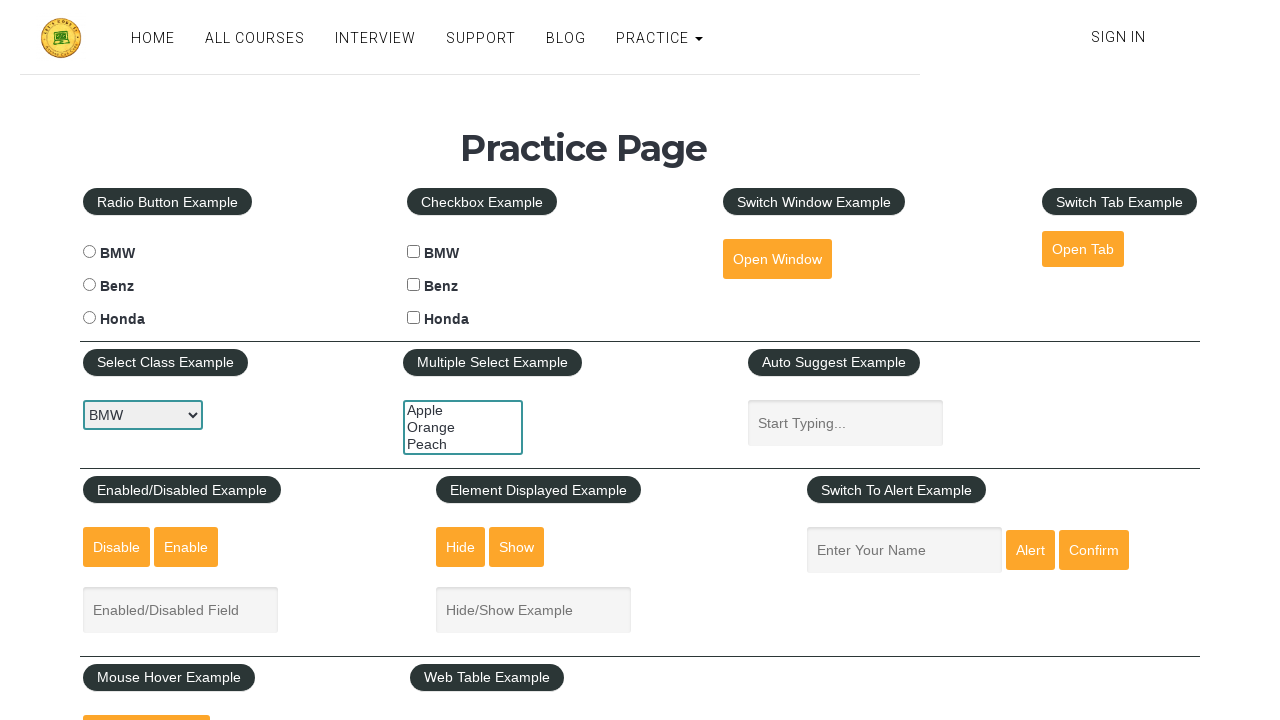

Selected 'Peach' by visible text on #multiple-select-example
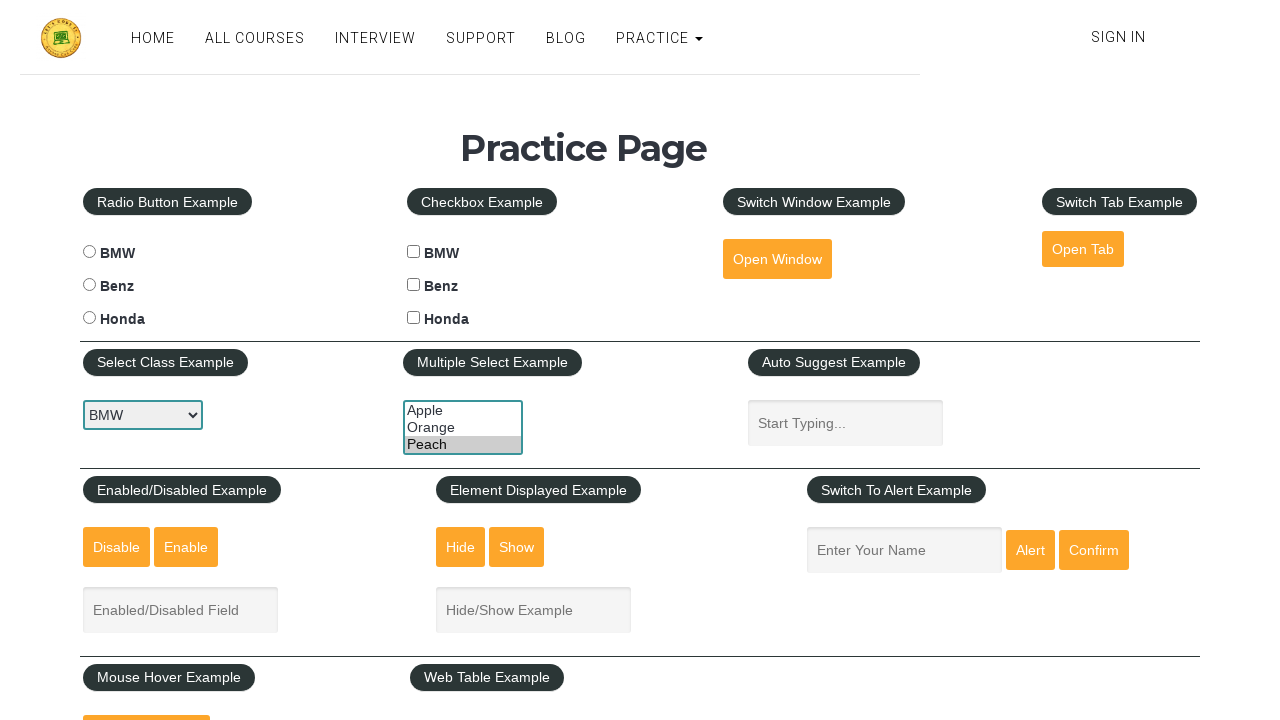

Selected 'Orange' by value on #multiple-select-example
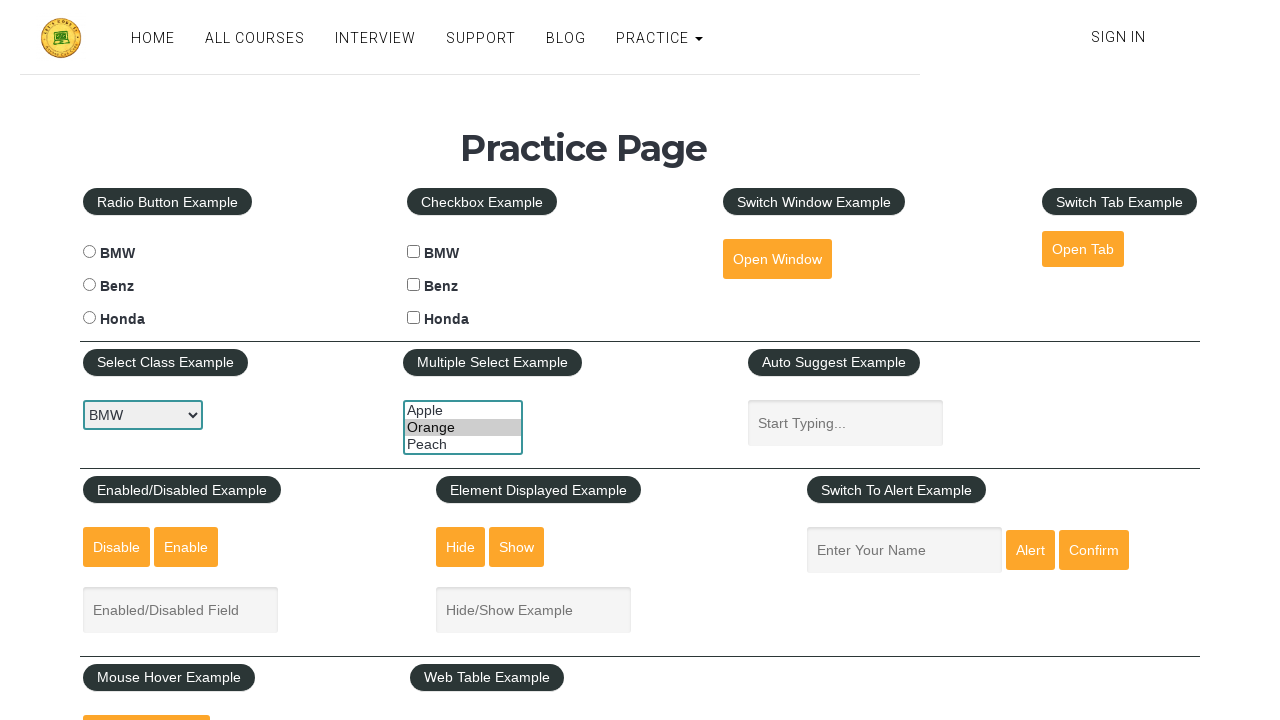

Selected first option (Apple) by index 0 on #multiple-select-example
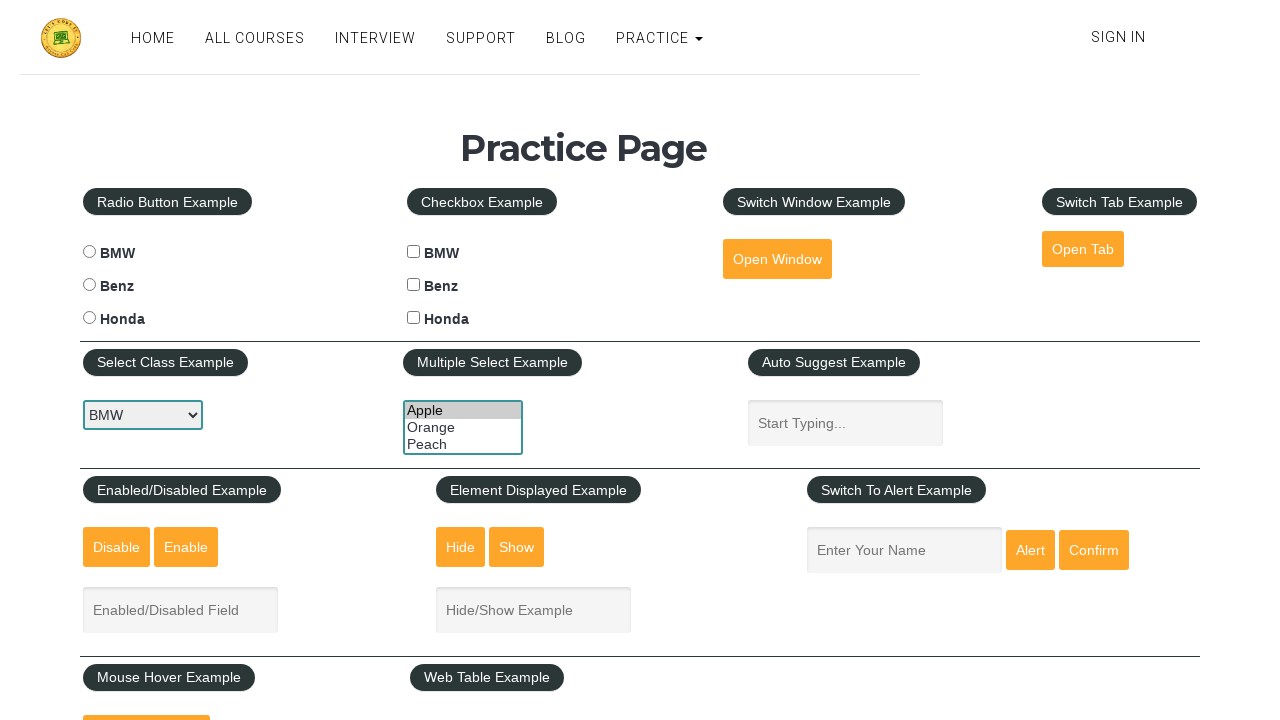

Deselected all options using evaluate
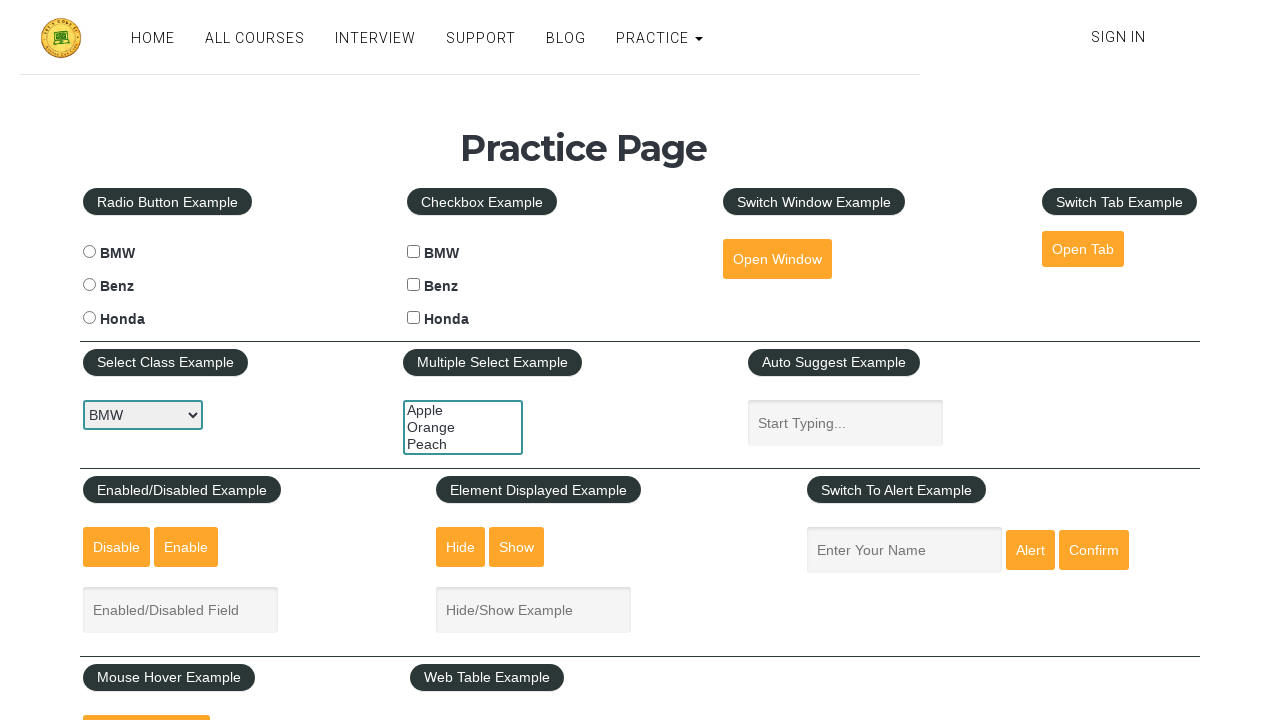

Selected first option (index 0) on #multiple-select-example
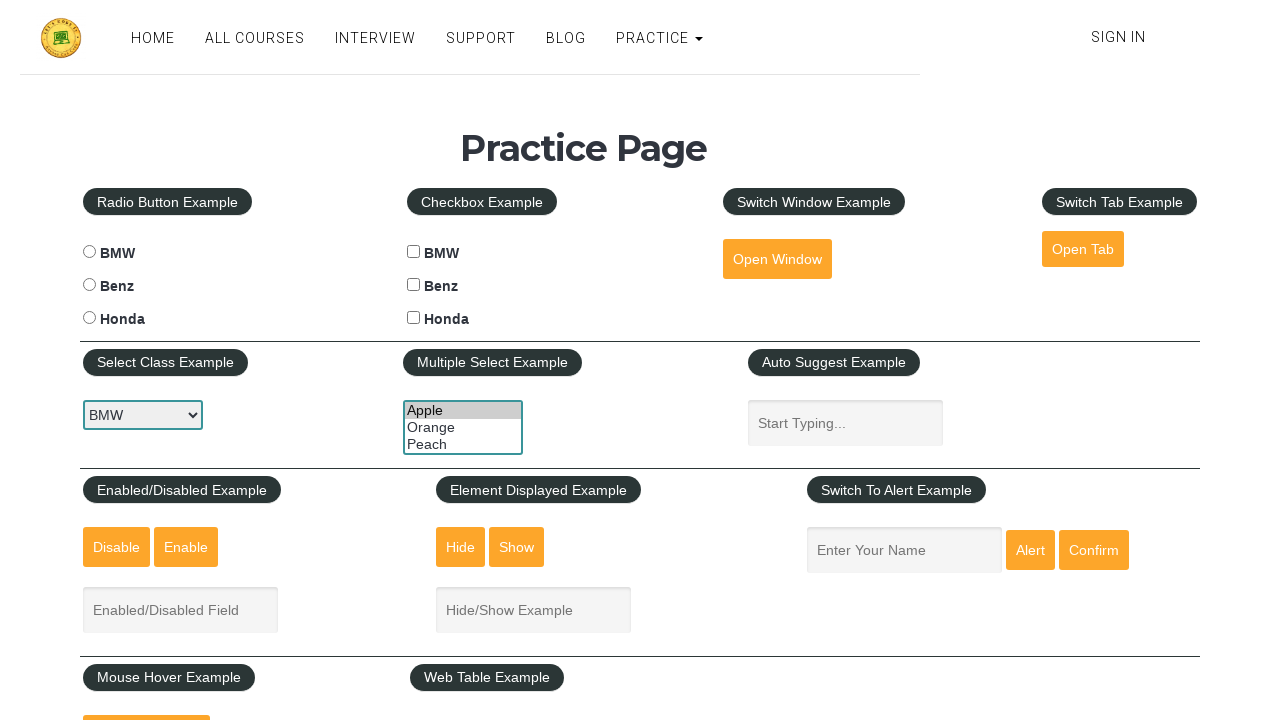

Selected first two options (indices 0 and 1) on #multiple-select-example
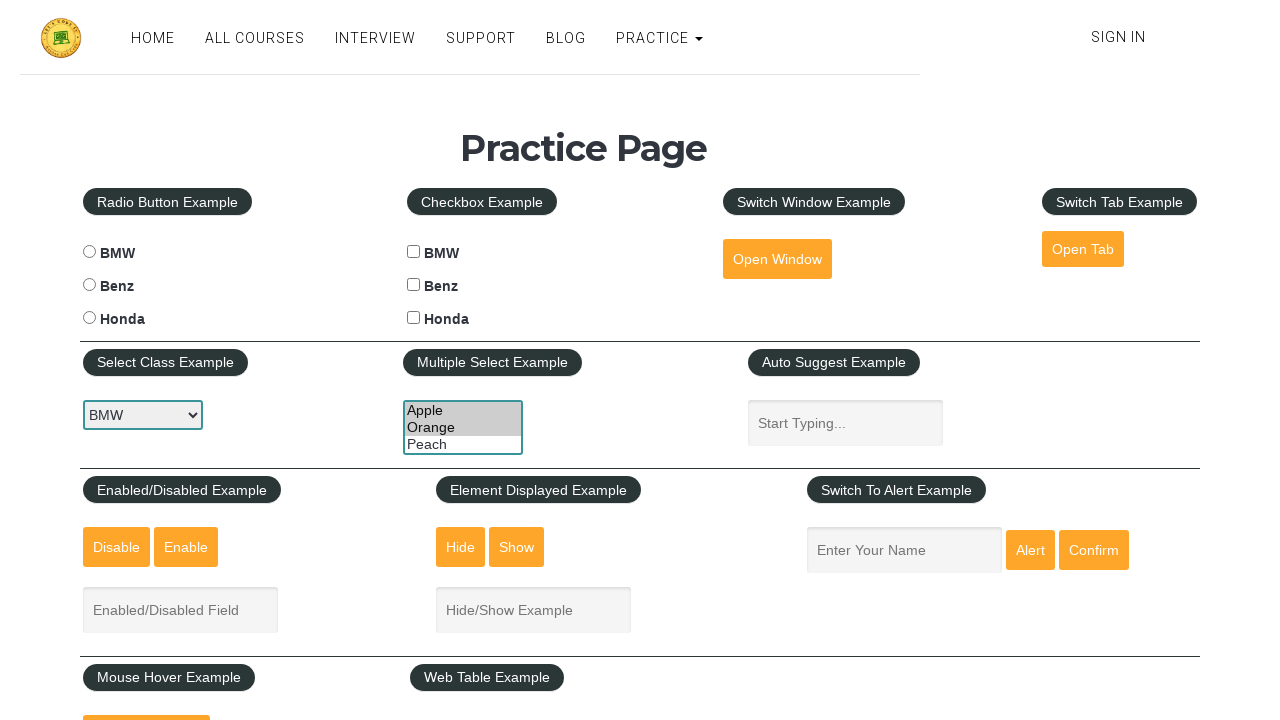

Selected first three options (indices 0, 1, and 2) on #multiple-select-example
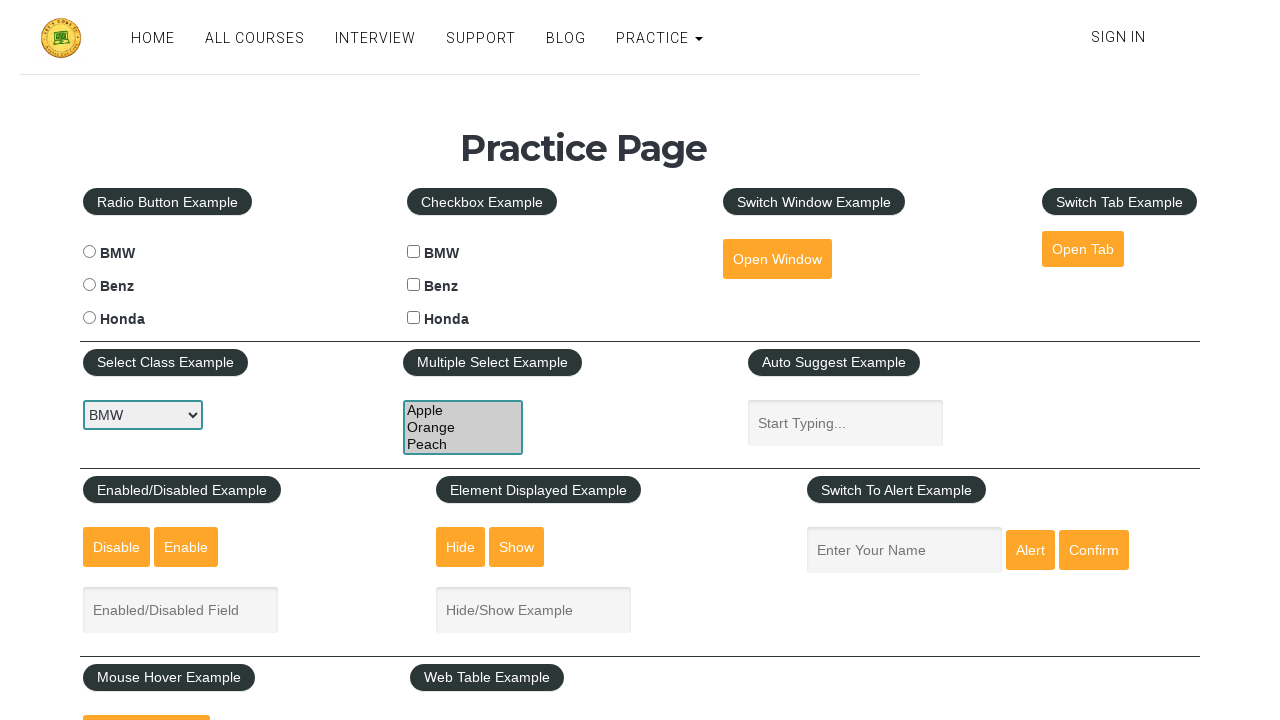

Selected 'Apple' and 'Orange' by visible text, deselecting 'Peach' on #multiple-select-example
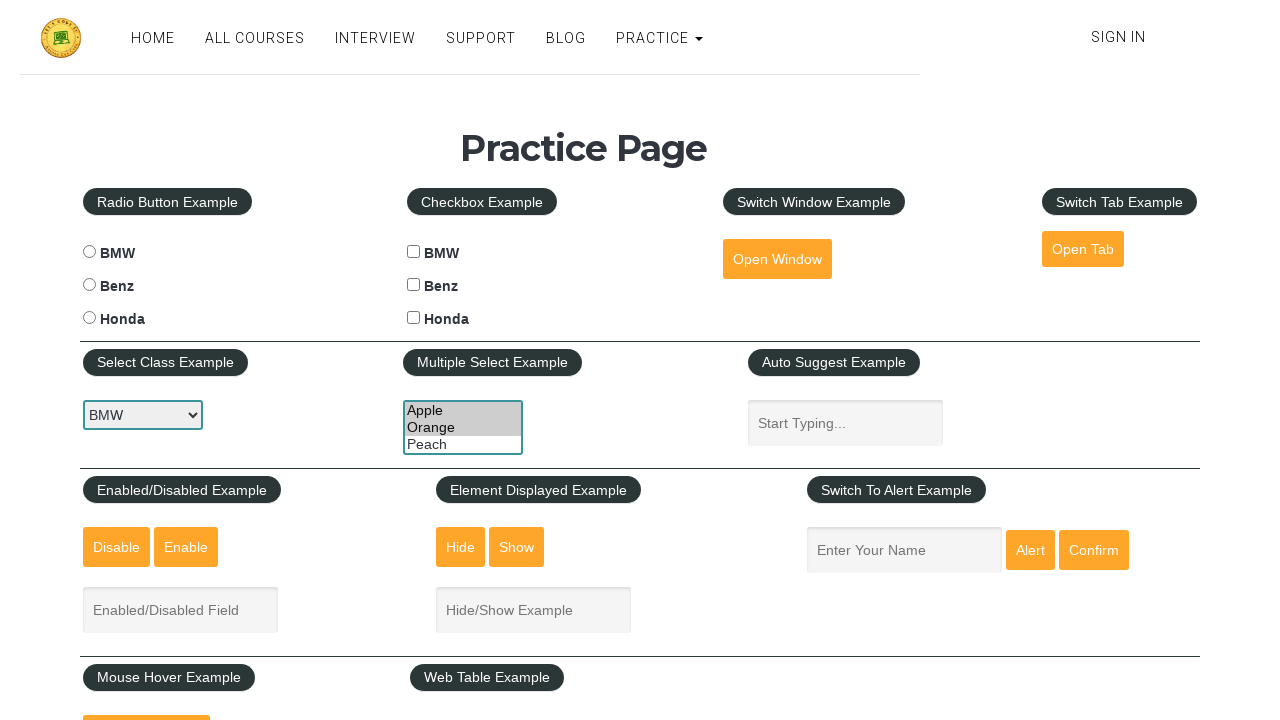

Deselected all options to clear selections
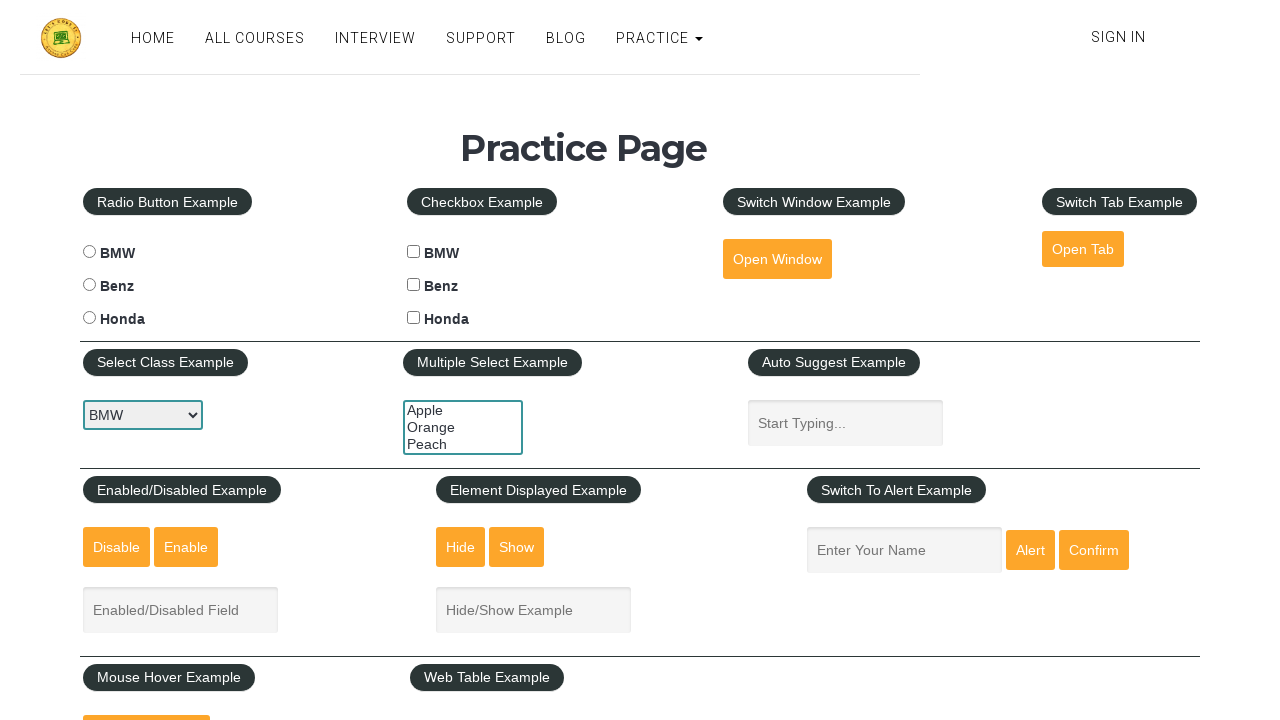

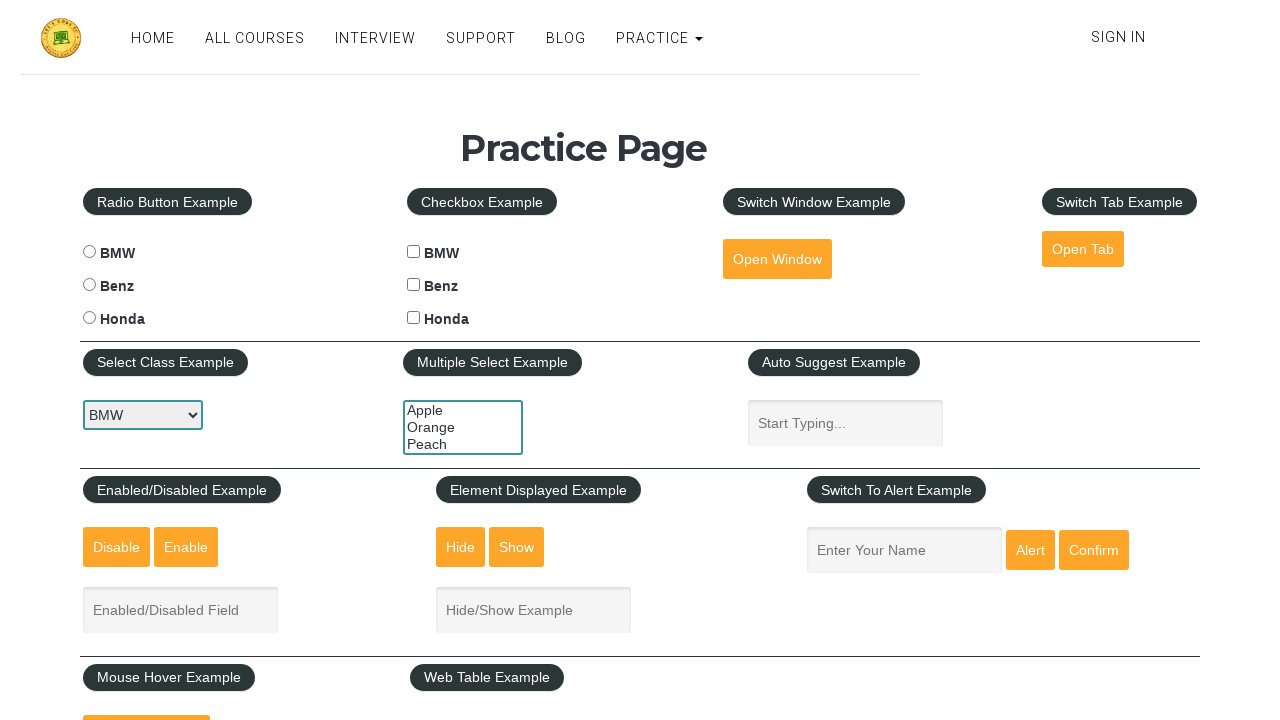